Tests checkbox functionality by clicking a checkbox and verifying its selection state

Starting URL: https://rahulshettyacademy.com/AutomationPractice/

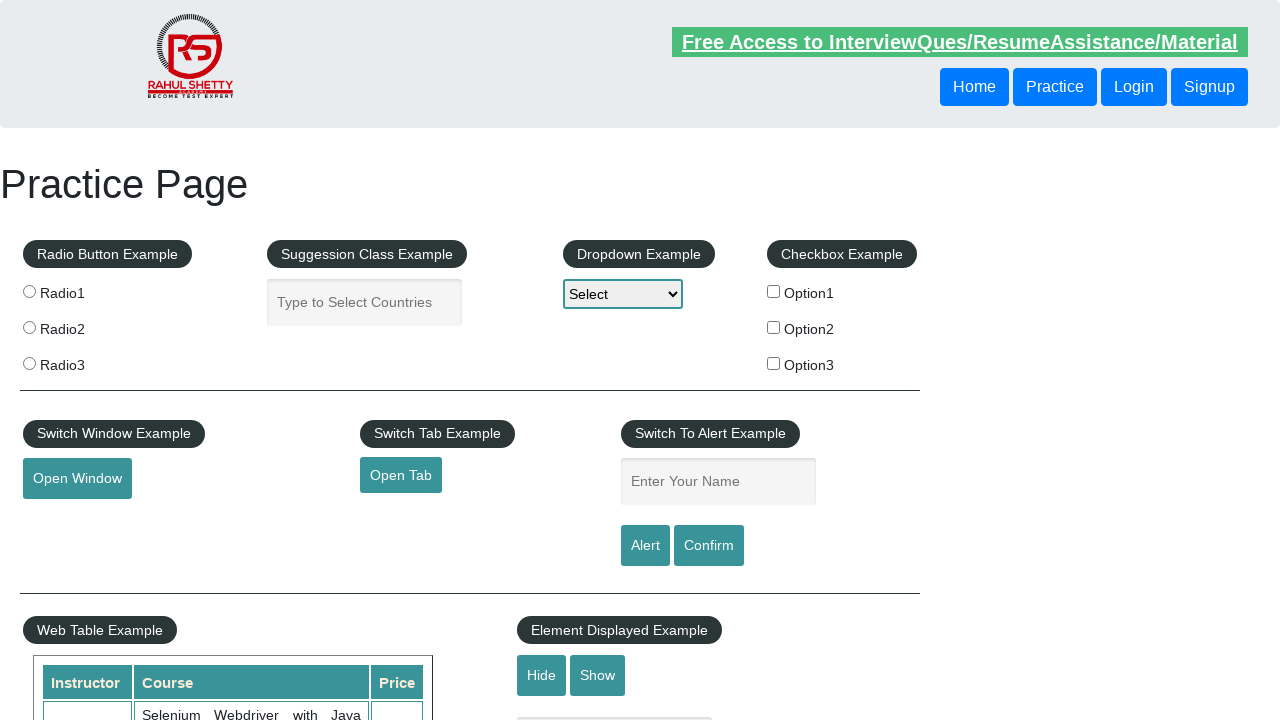

Located all checkboxes on the page
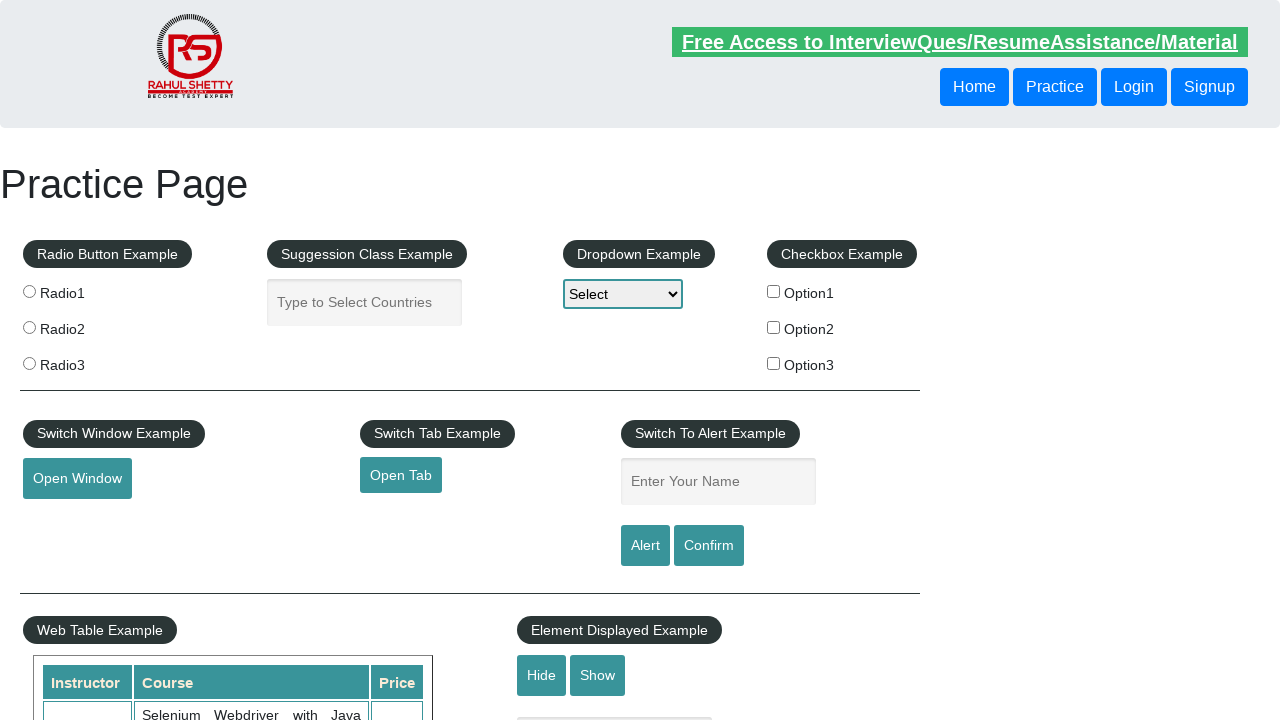

Clicked the second checkbox at (774, 327) on xpath=//input[@type='checkbox'] >> nth=1
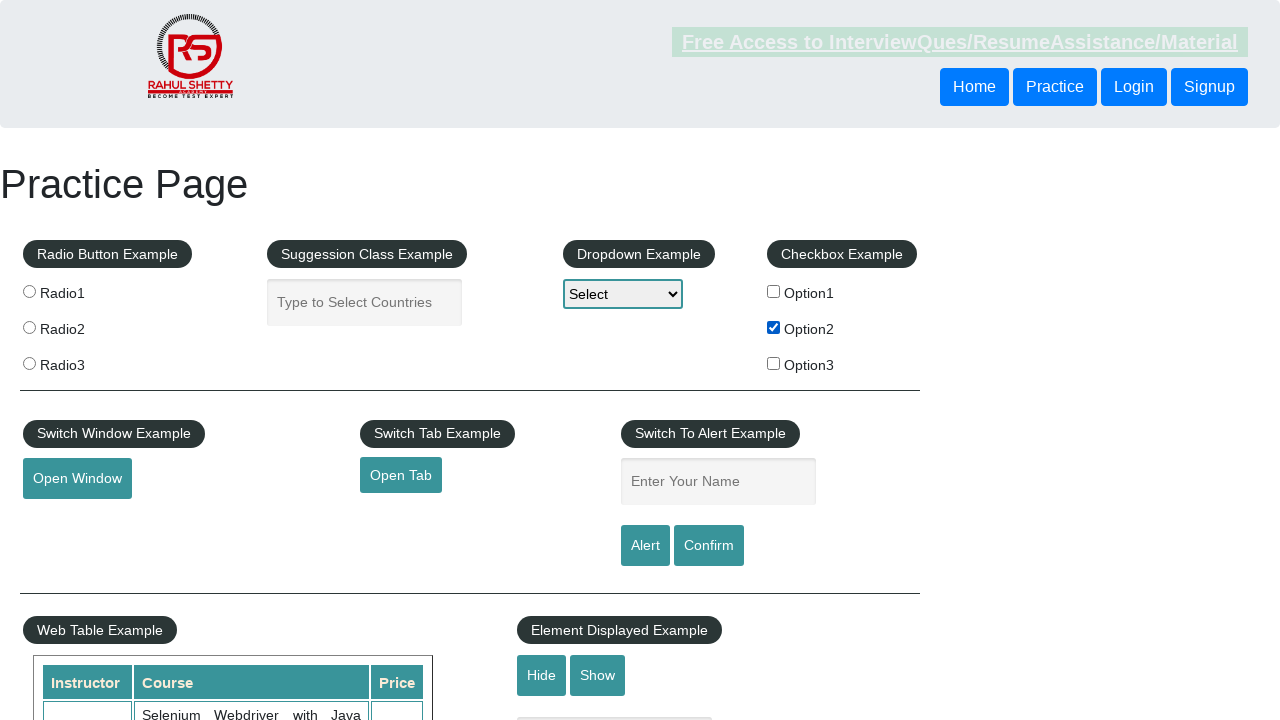

Verified that the second checkbox is selected
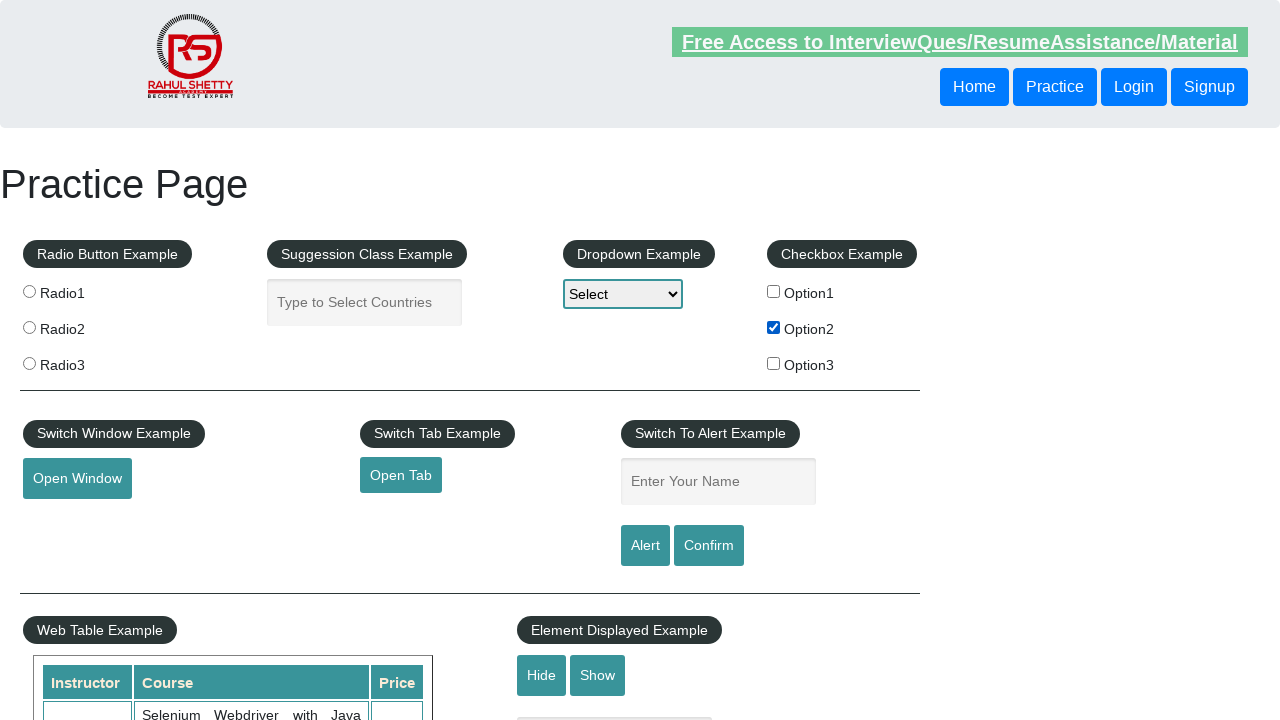

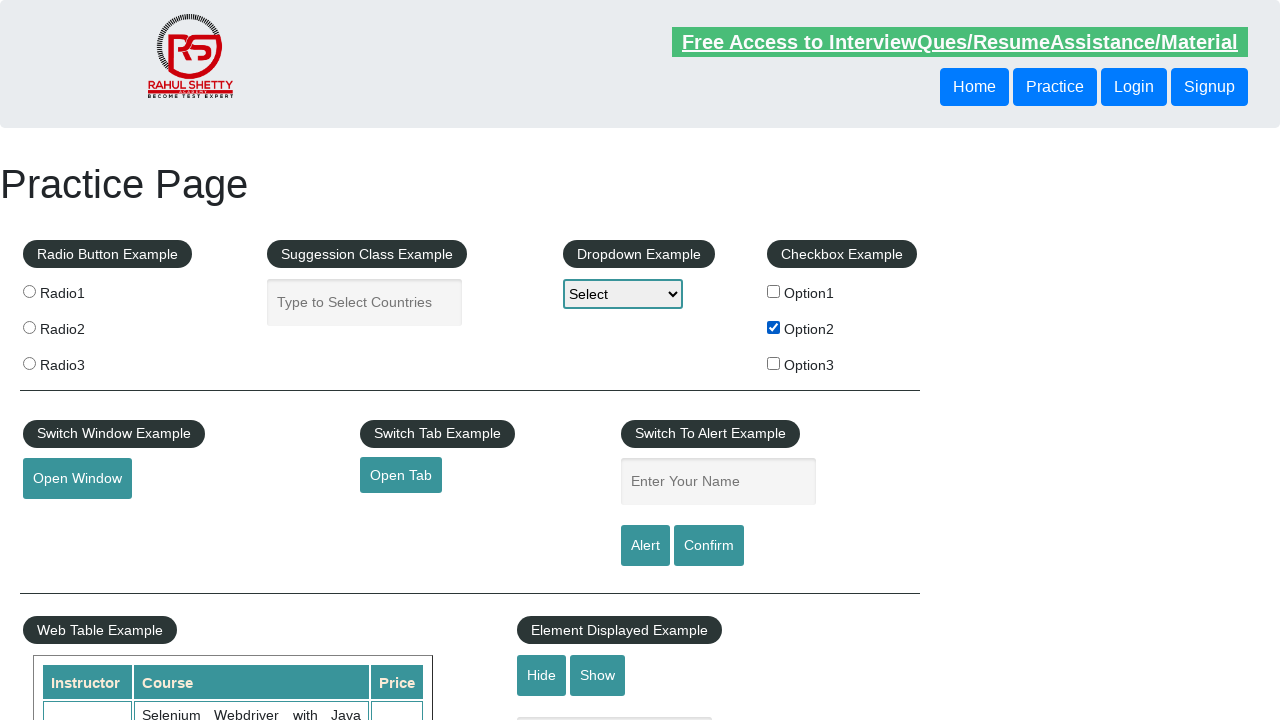